Tests autocomplete functionality by typing a partial value, waiting for suggestions to appear, selecting a specific option from the dropdown list, and verifying the selected value is populated in the input field.

Starting URL: https://rahulshettyacademy.com/AutomationPractice/

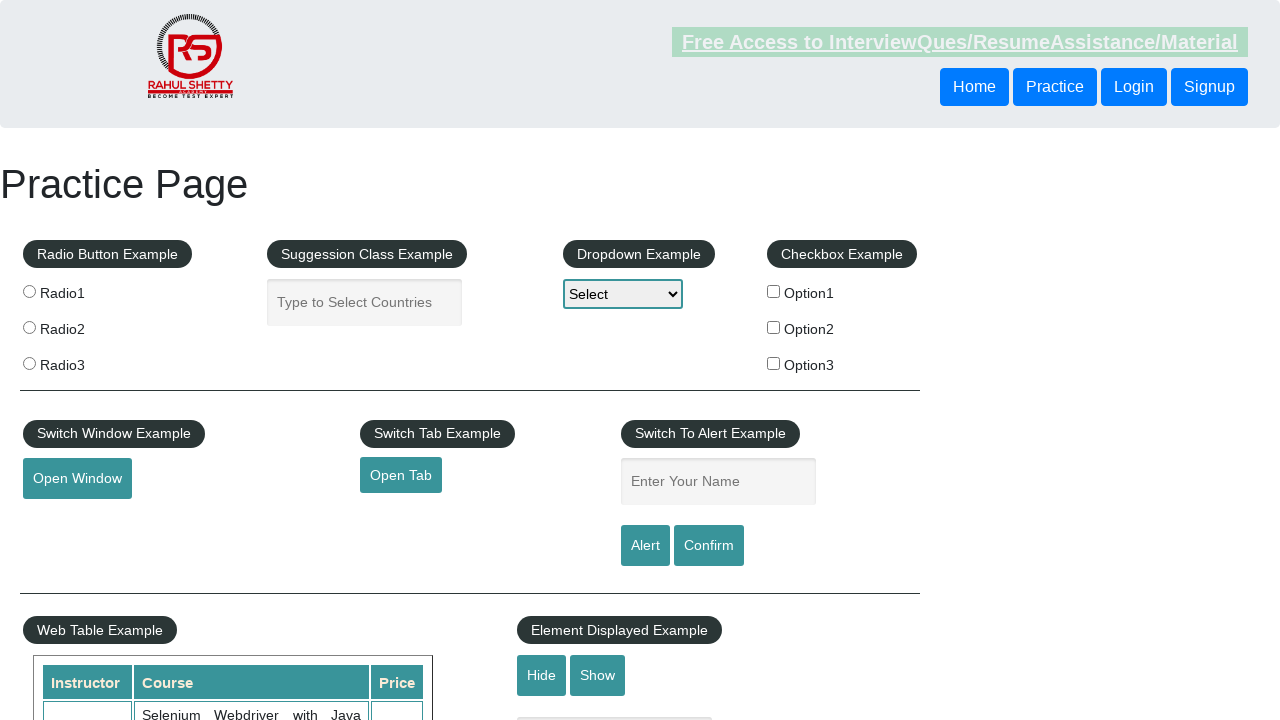

Filled autocomplete input field with 'Uni' on .ui-autocomplete-input
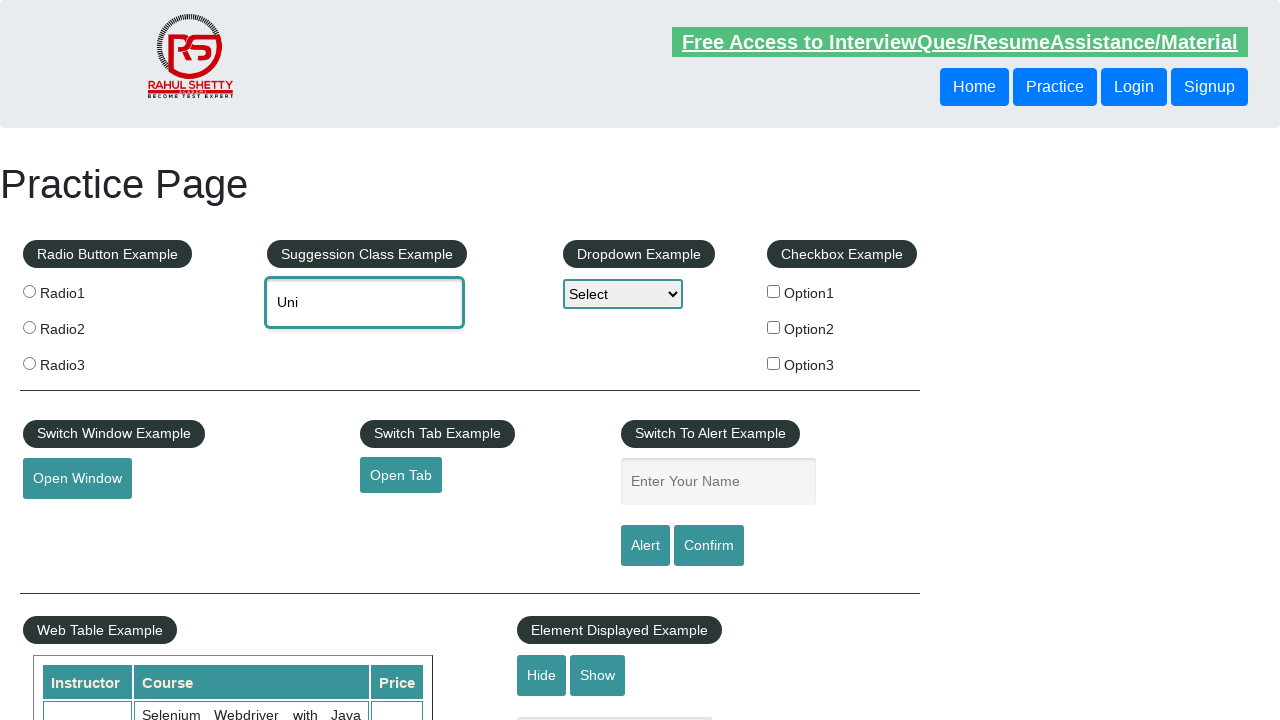

Autocomplete dropdown appeared
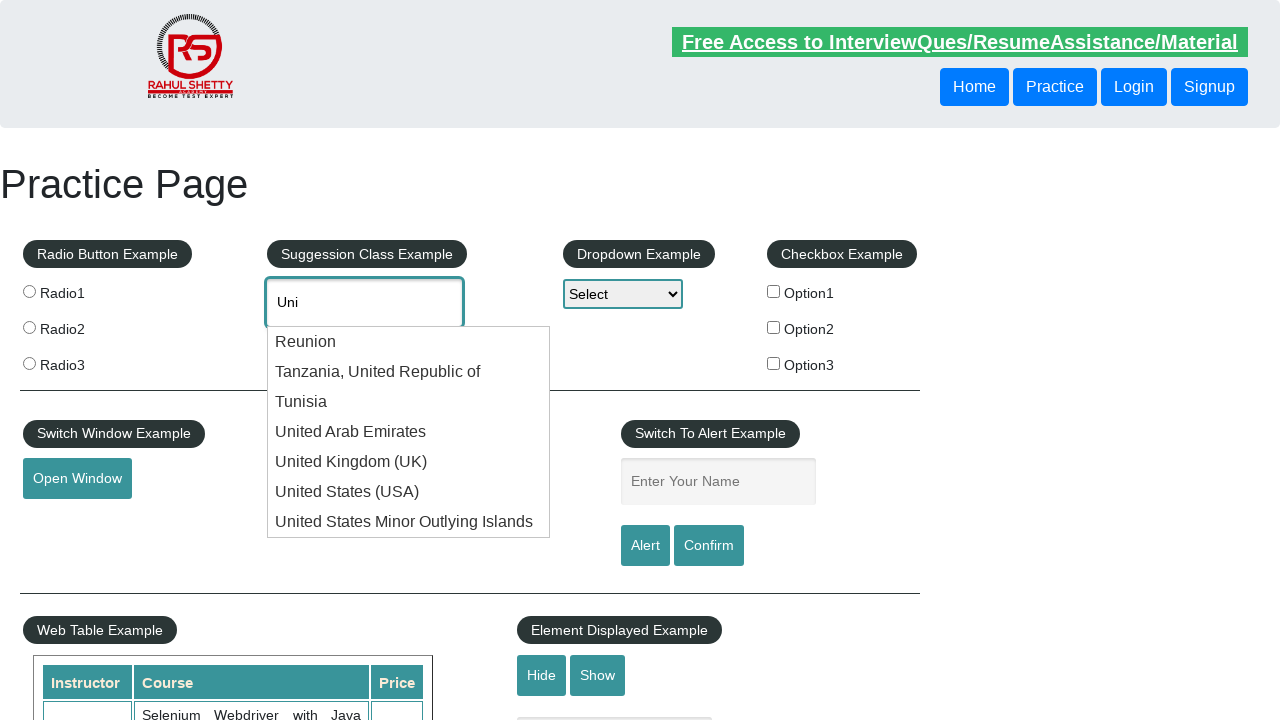

Retrieved all autocomplete suggestions
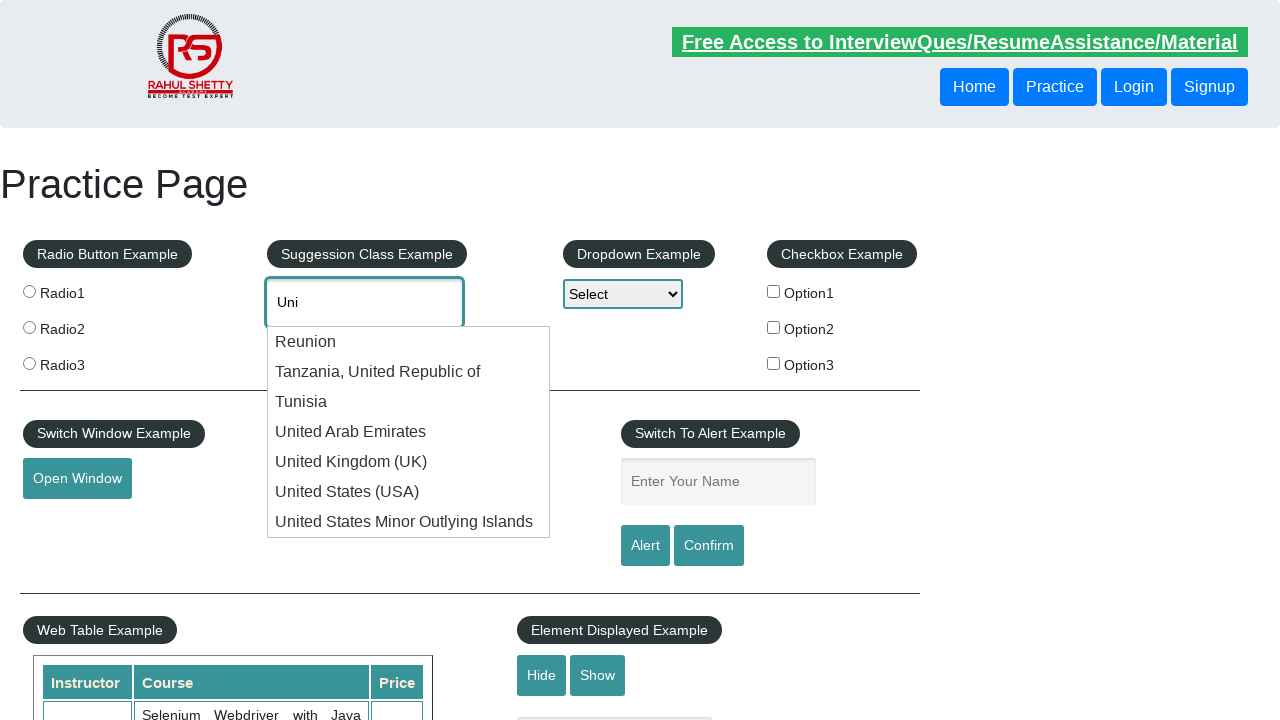

Clicked on suggestion matching 'United Kingdom (UK)' at (409, 462) on .ui-menu li >> nth=4
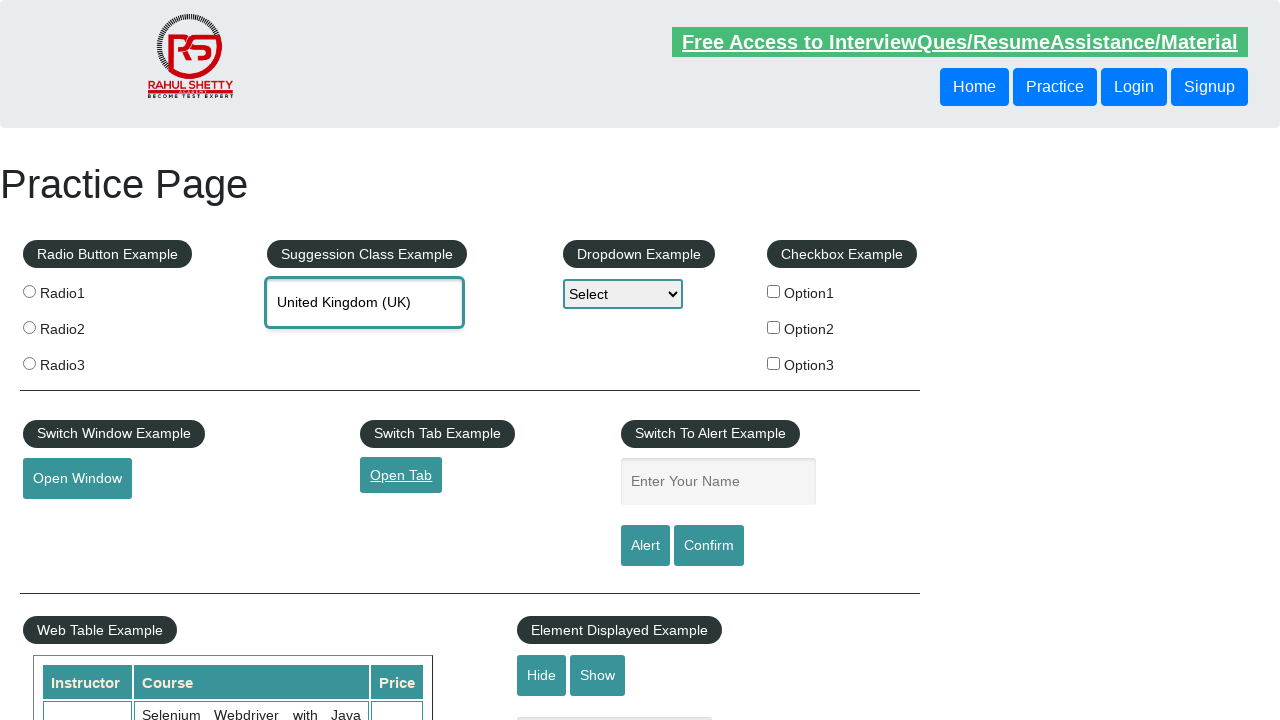

Verified that input field contains 'United Kingdom (UK)'
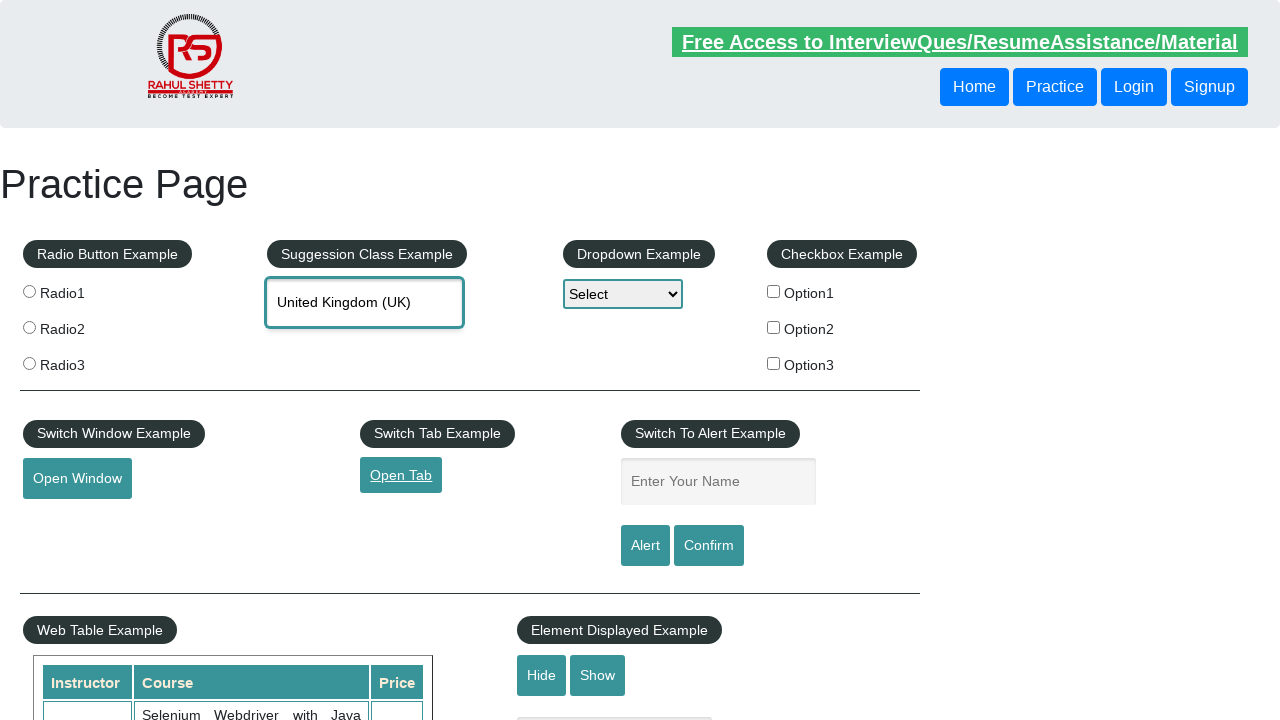

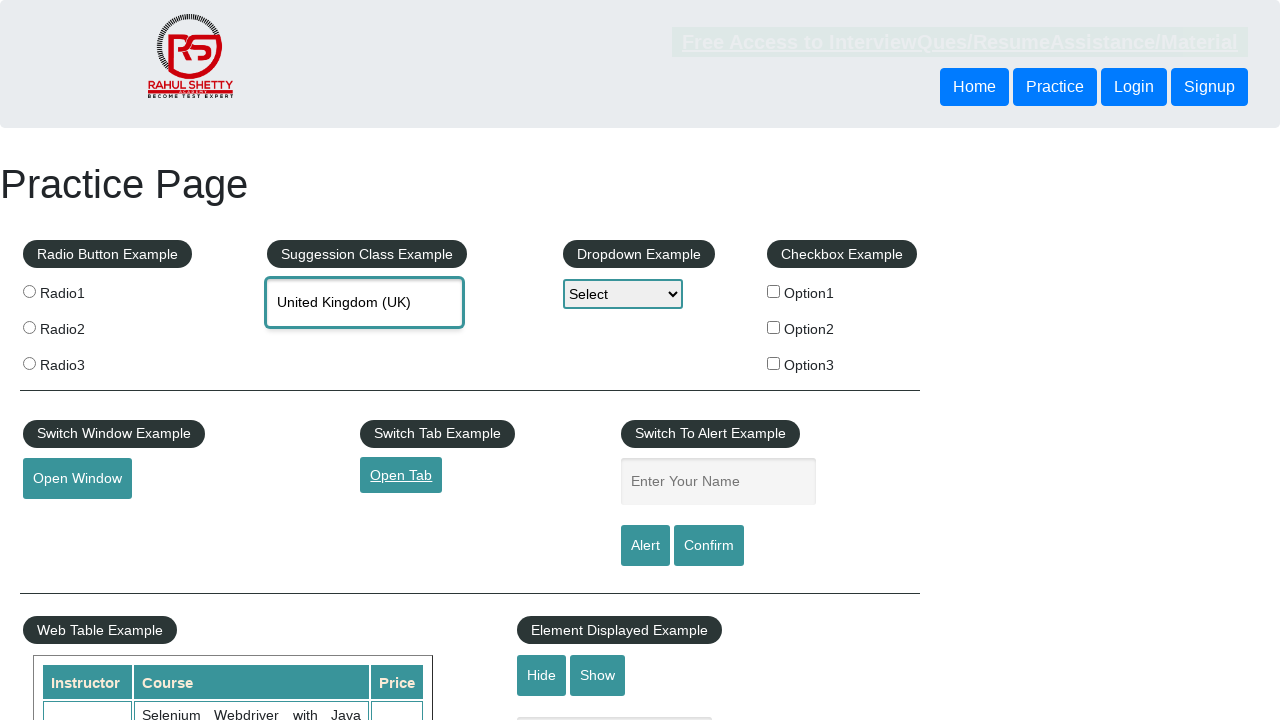